Tests the alert functionality on DemoQA by clicking the alert button and waiting for the page to be ready

Starting URL: https://demoqa.com/alerts

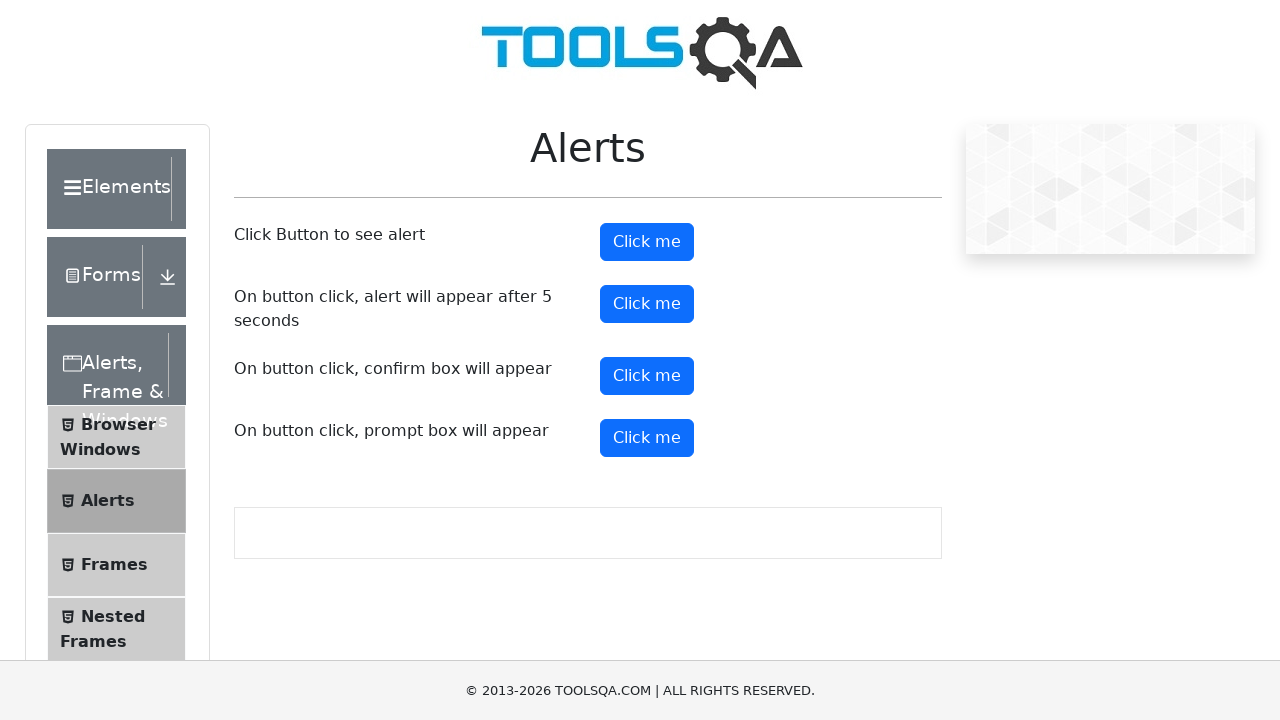

Alert button became visible on the page
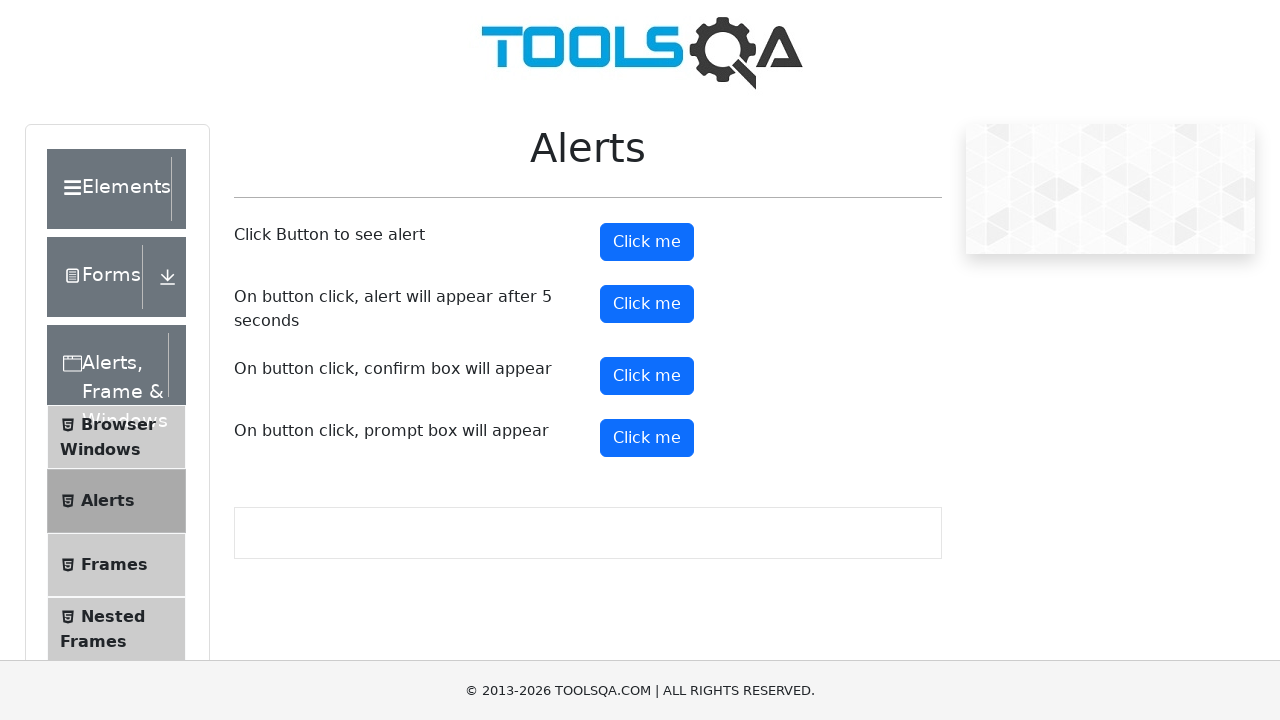

Clicked the alert button to trigger the alert at (647, 242) on #alertButton
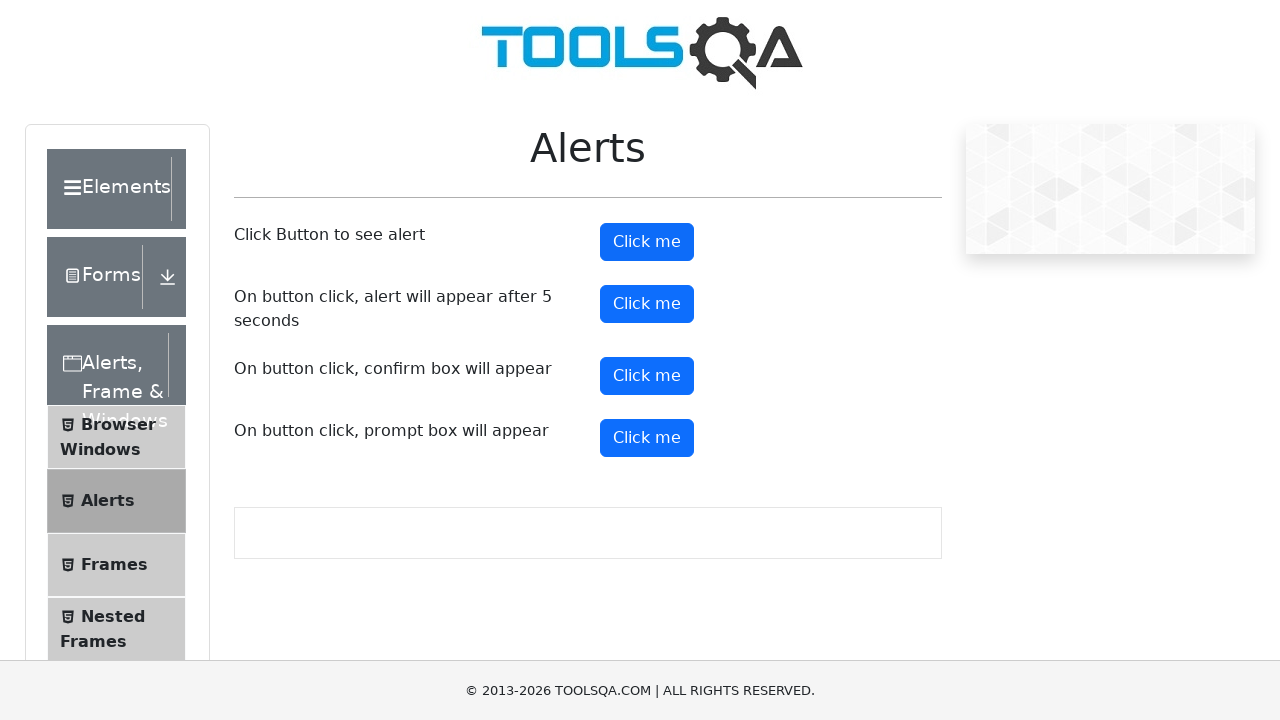

Set up dialog handler to accept the alert
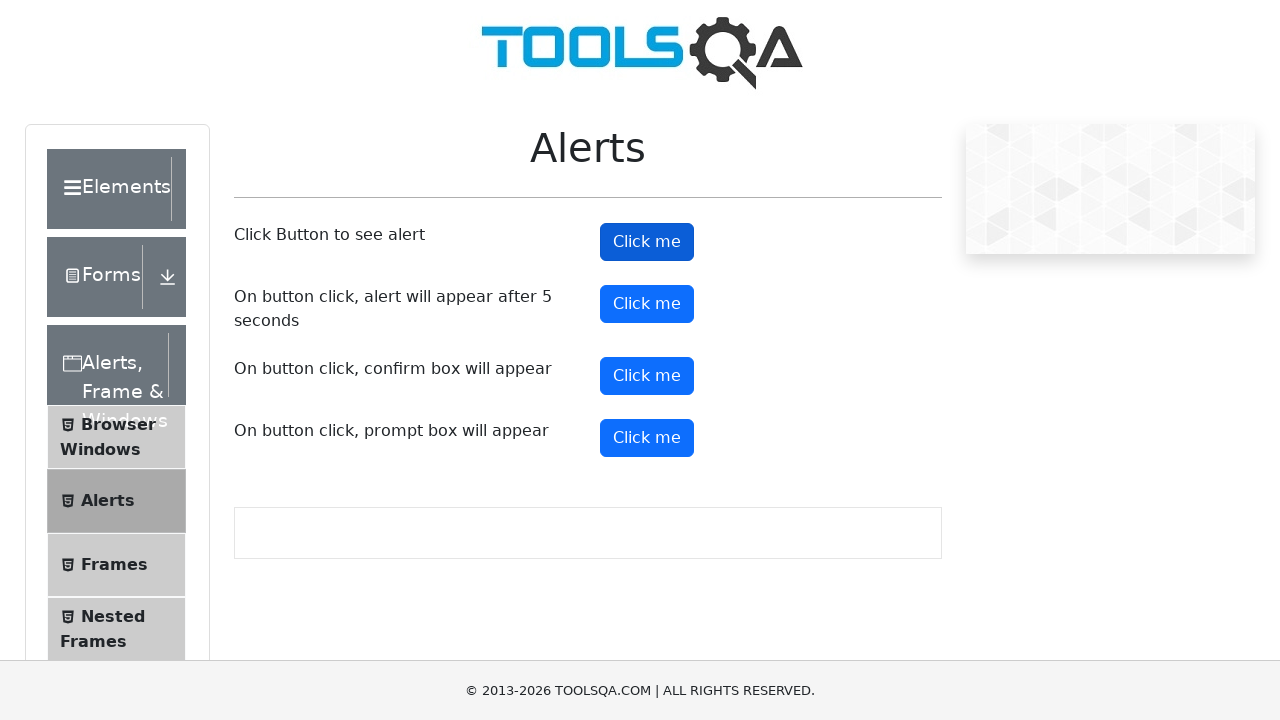

Page stabilized after alert was dismissed
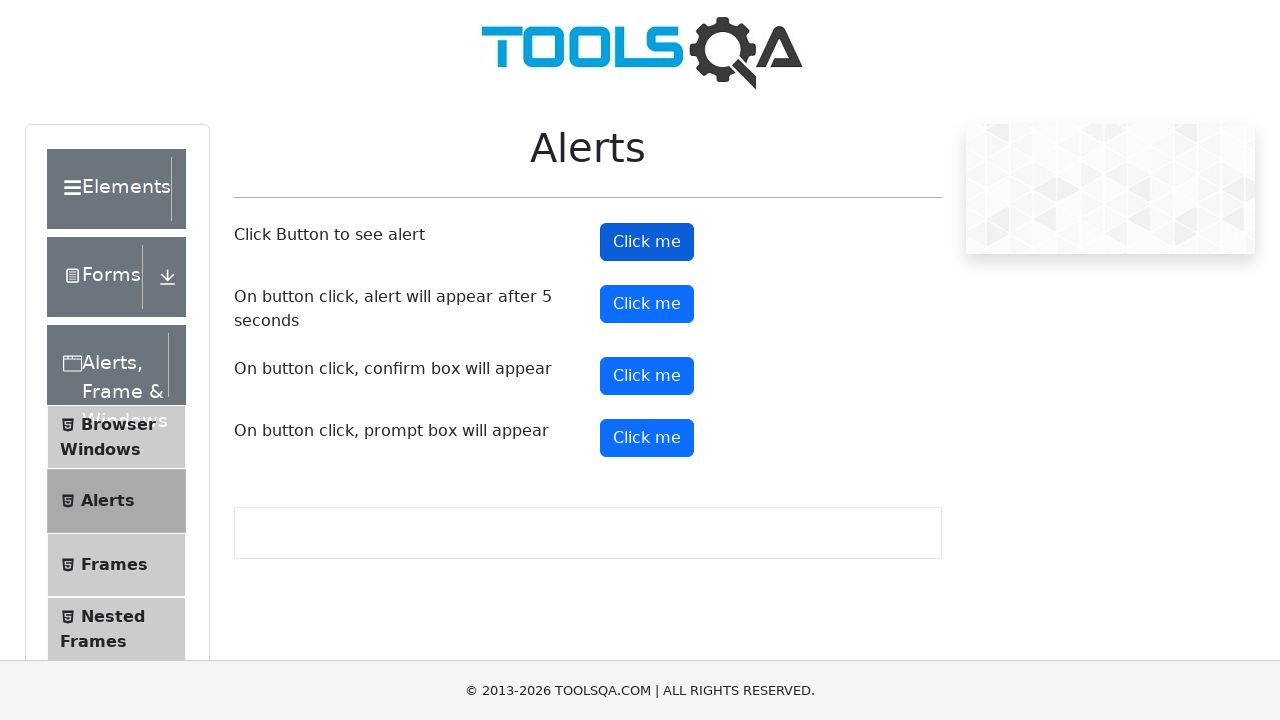

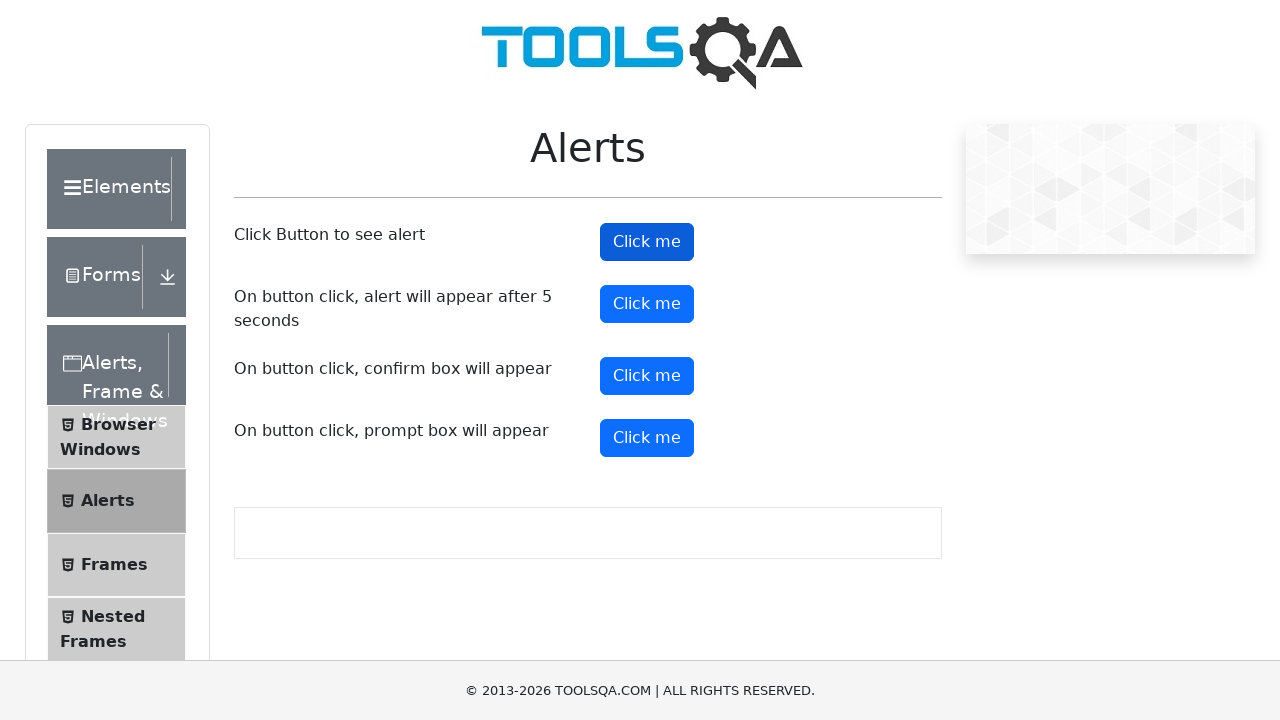